Tests selecting "CSS" syntax highlighting option from the dropdown on Pastebin homepage

Starting URL: https://pastebin.com

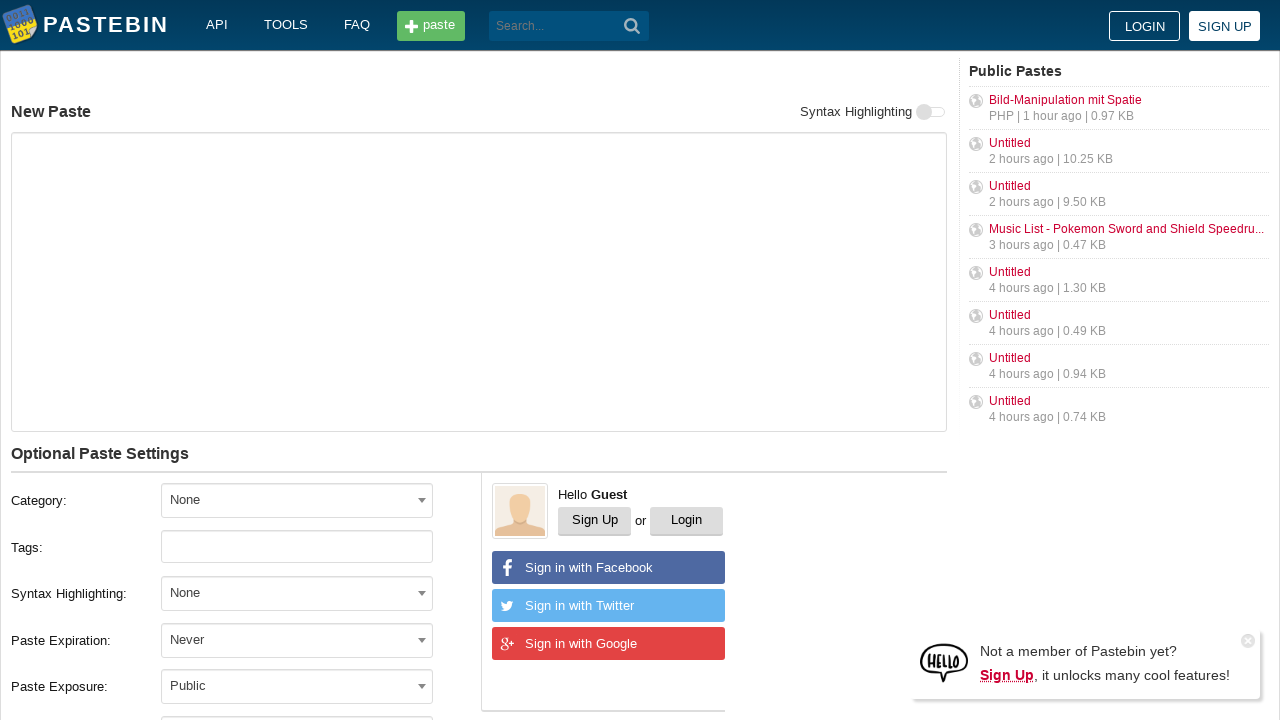

Clicked syntax highlighting dropdown on Pastebin homepage at (297, 593) on xpath=//span[@id='select2-postform-format-container']
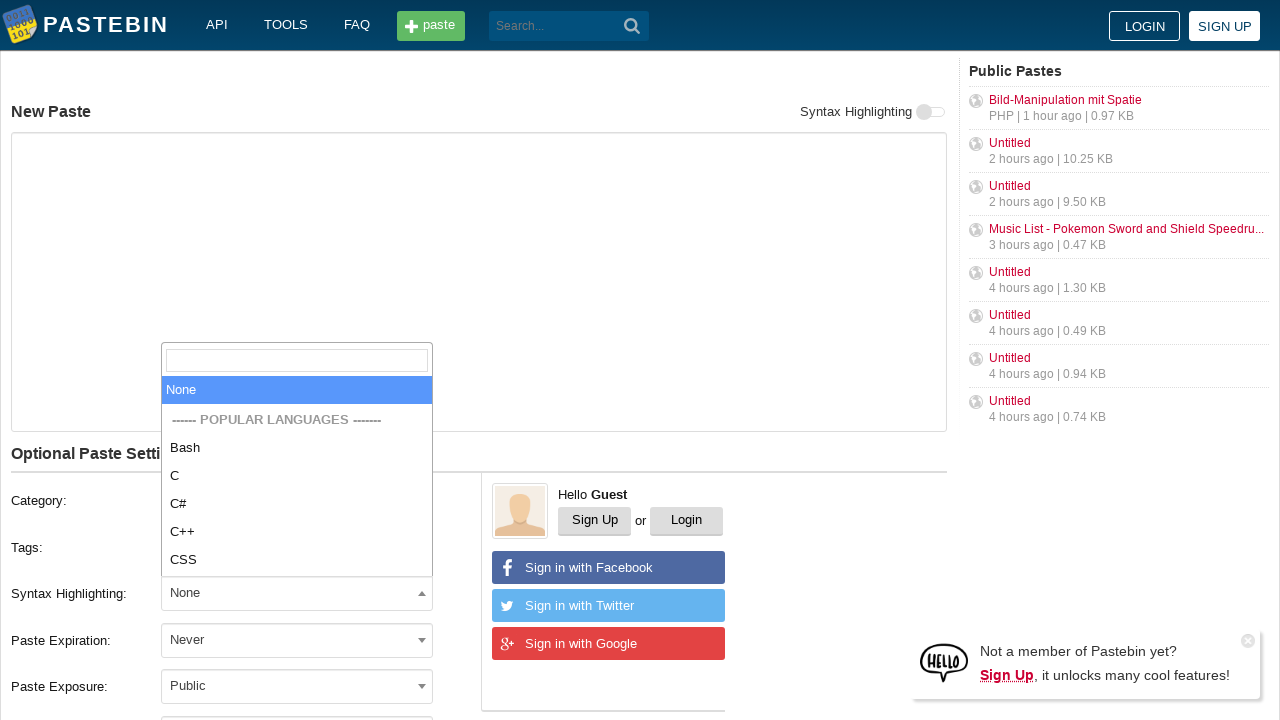

Selected CSS option from dropdown menu at (297, 560) on xpath=//span[@class='select2-results']//li[text()='CSS']
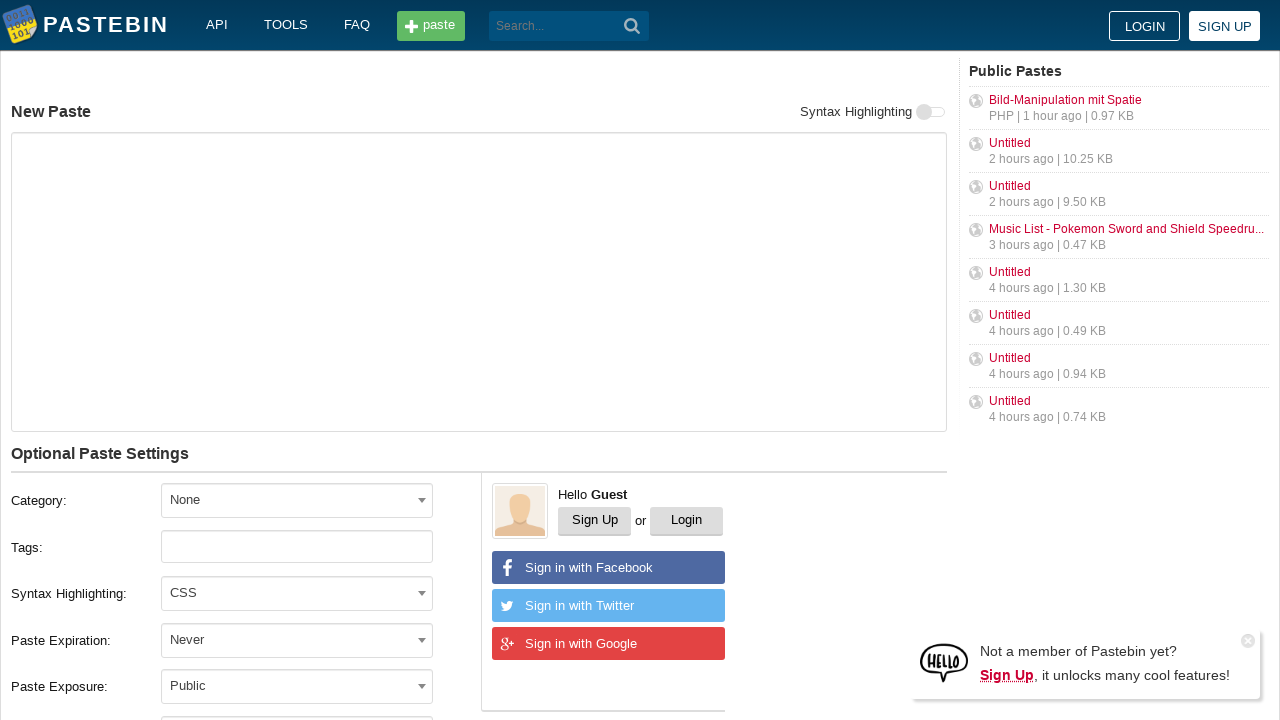

Verified that CSS syntax highlighting option was selected
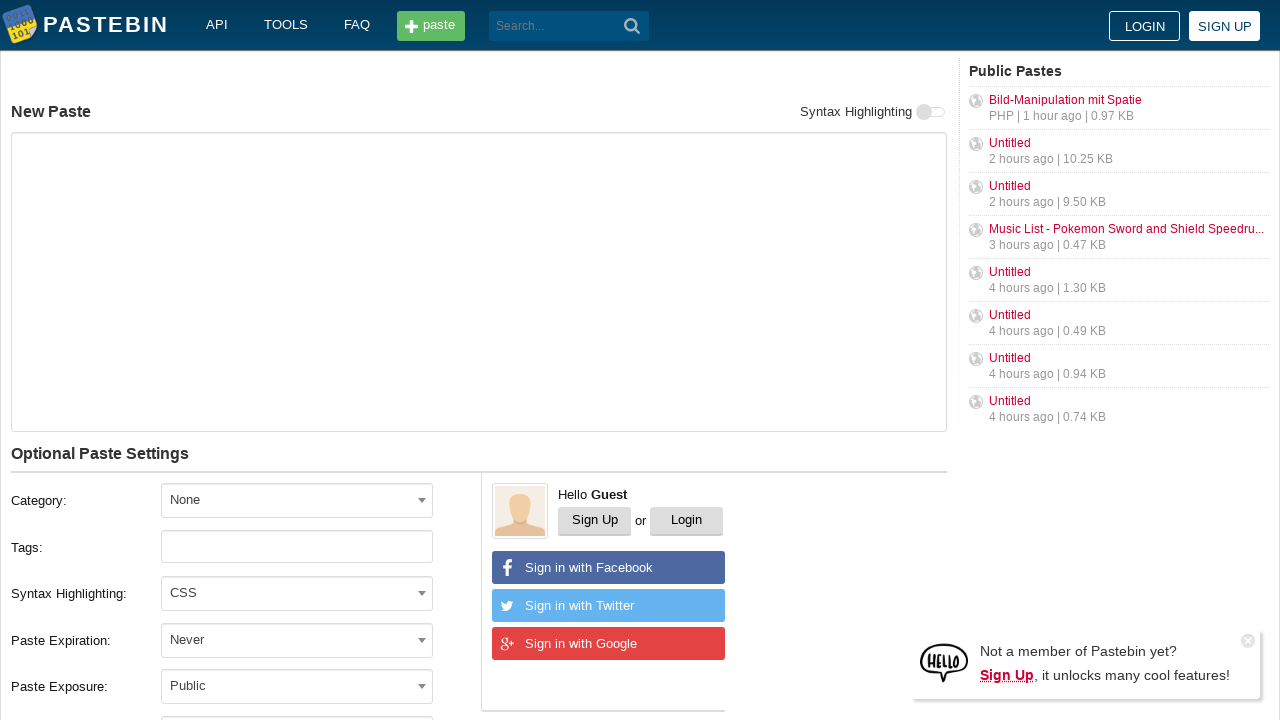

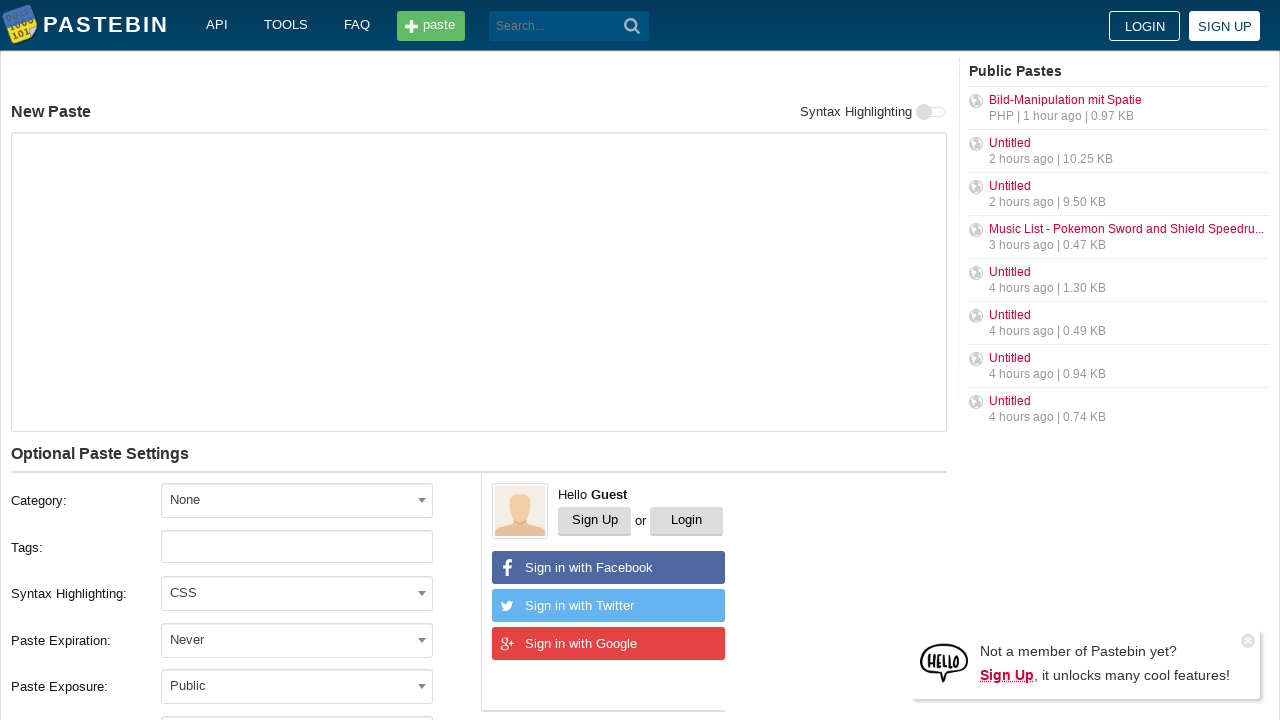